Tests checkbox functionality by checking multiple checkboxes including expanding a tree structure and selecting nested checkboxes

Starting URL: https://www.tutorialspoint.com/selenium/practice/check-box.php

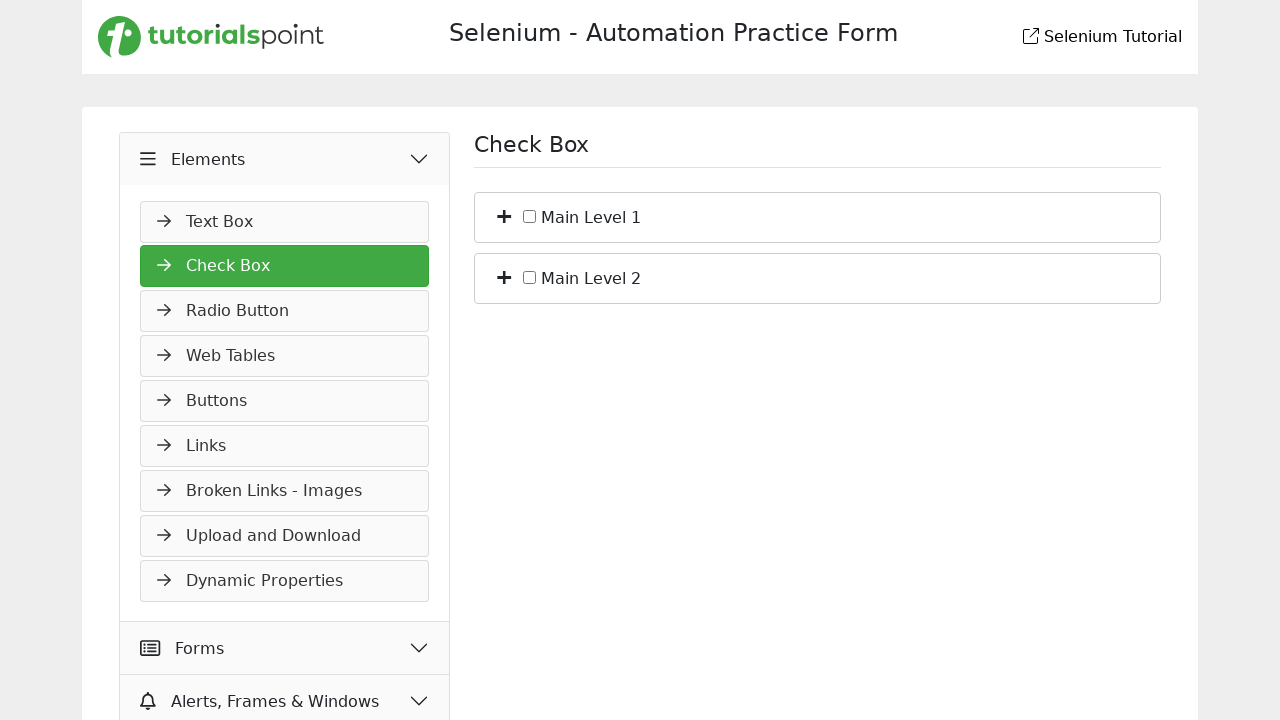

Waited for checkbox list to load
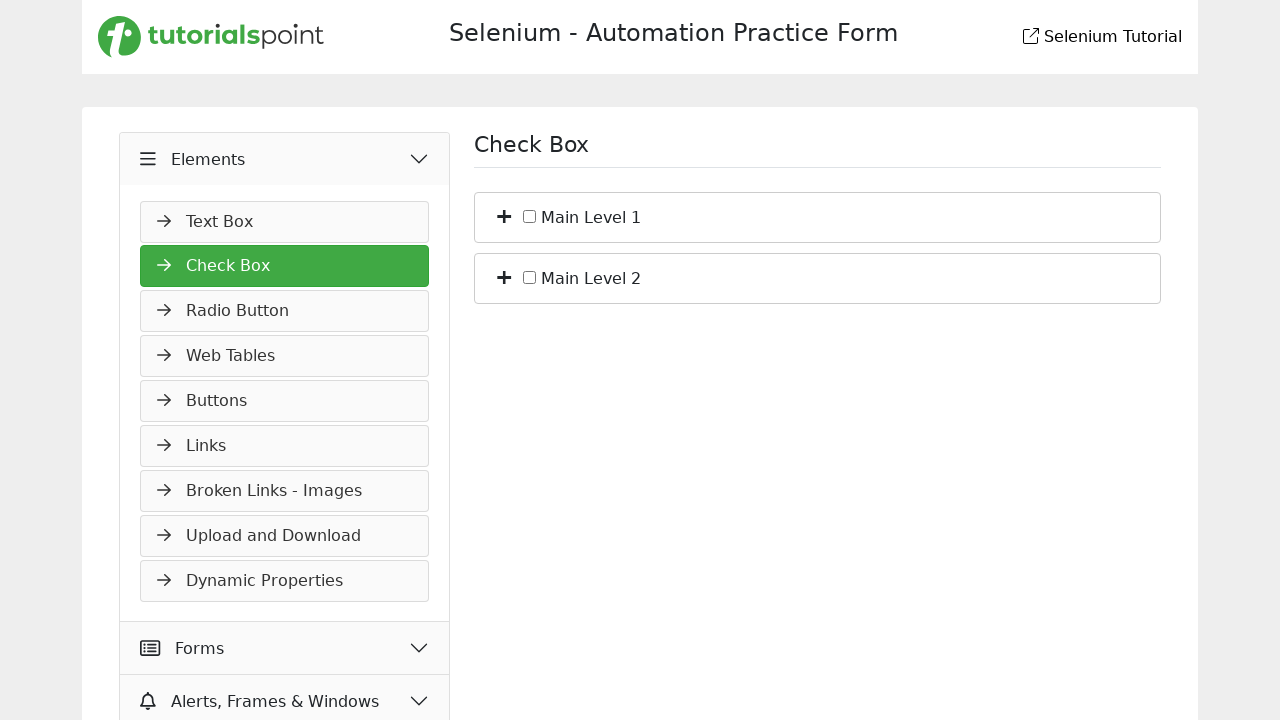

Checked the first main checkbox (c_bs_1) at (530, 216) on xpath=//input[@id='c_bs_1']
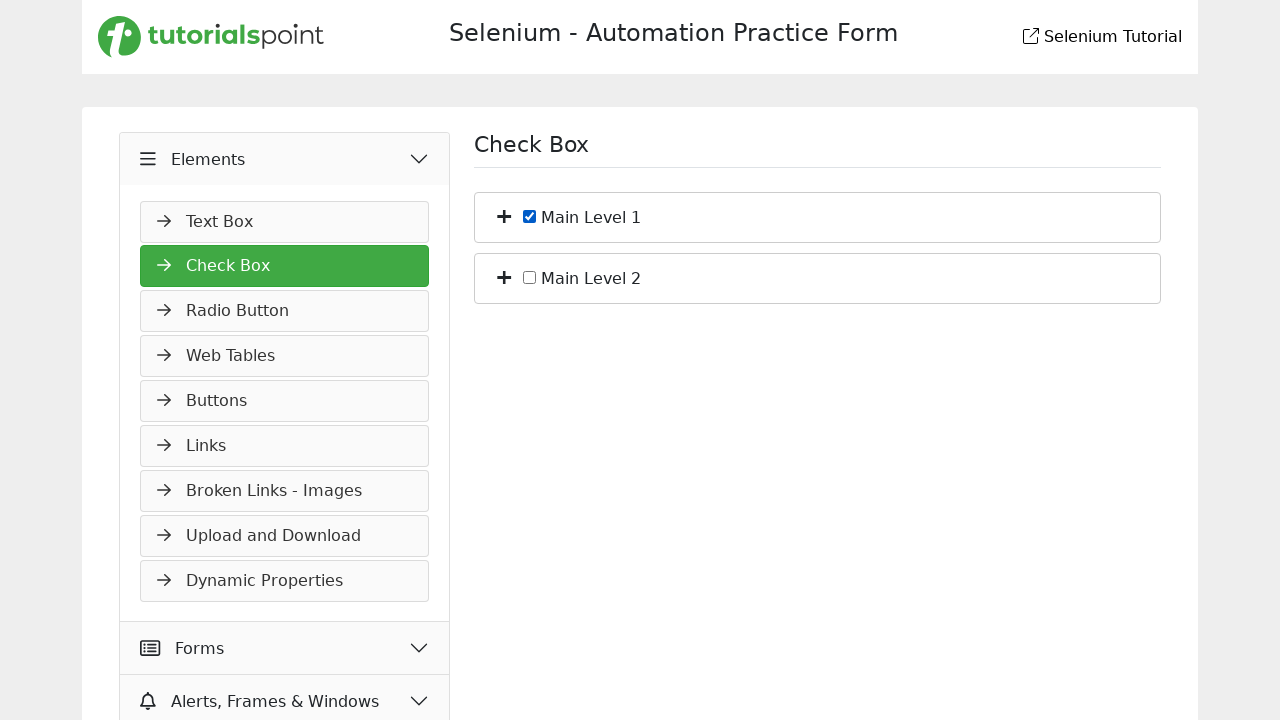

Expanded tree structure by clicking the + symbol at (504, 215) on xpath=//*[@id="bs_1"]/span[1]
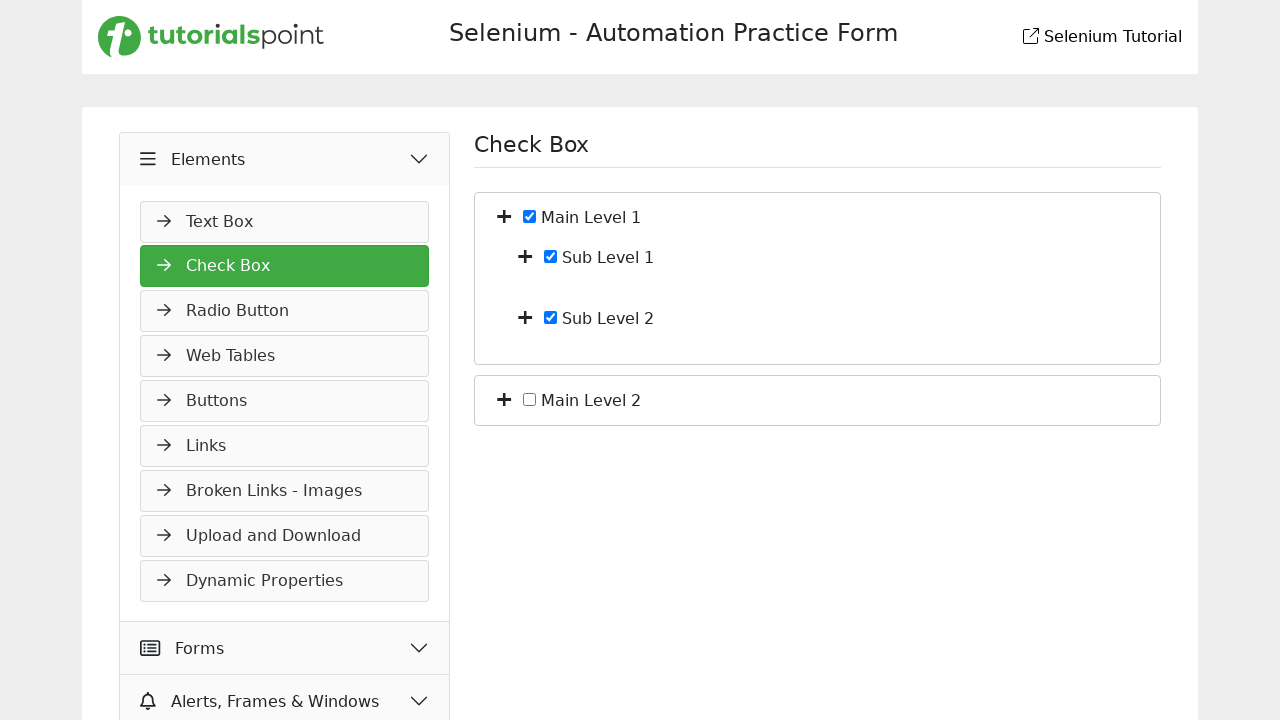

Checked nested checkbox //input[@id='c_bf_1'] on //input[@id='c_bf_1']
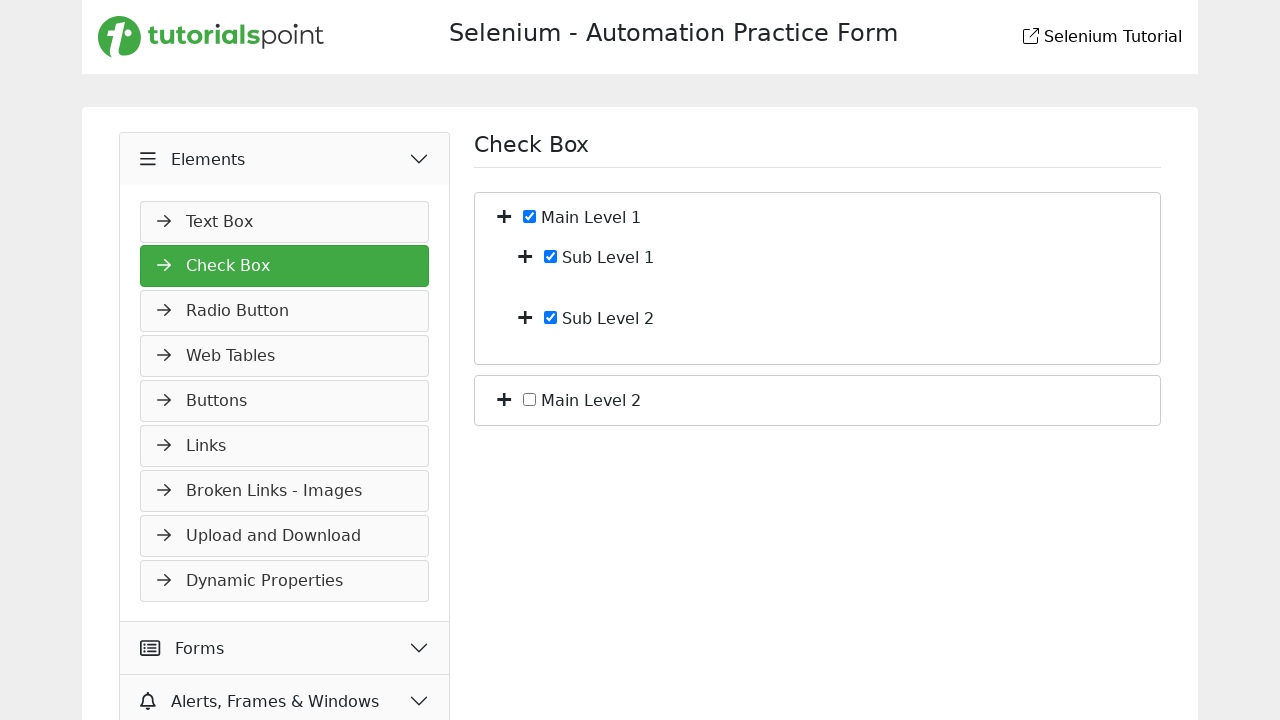

Checked nested checkbox //input[@id='c_io_1'] on //input[@id='c_io_1']
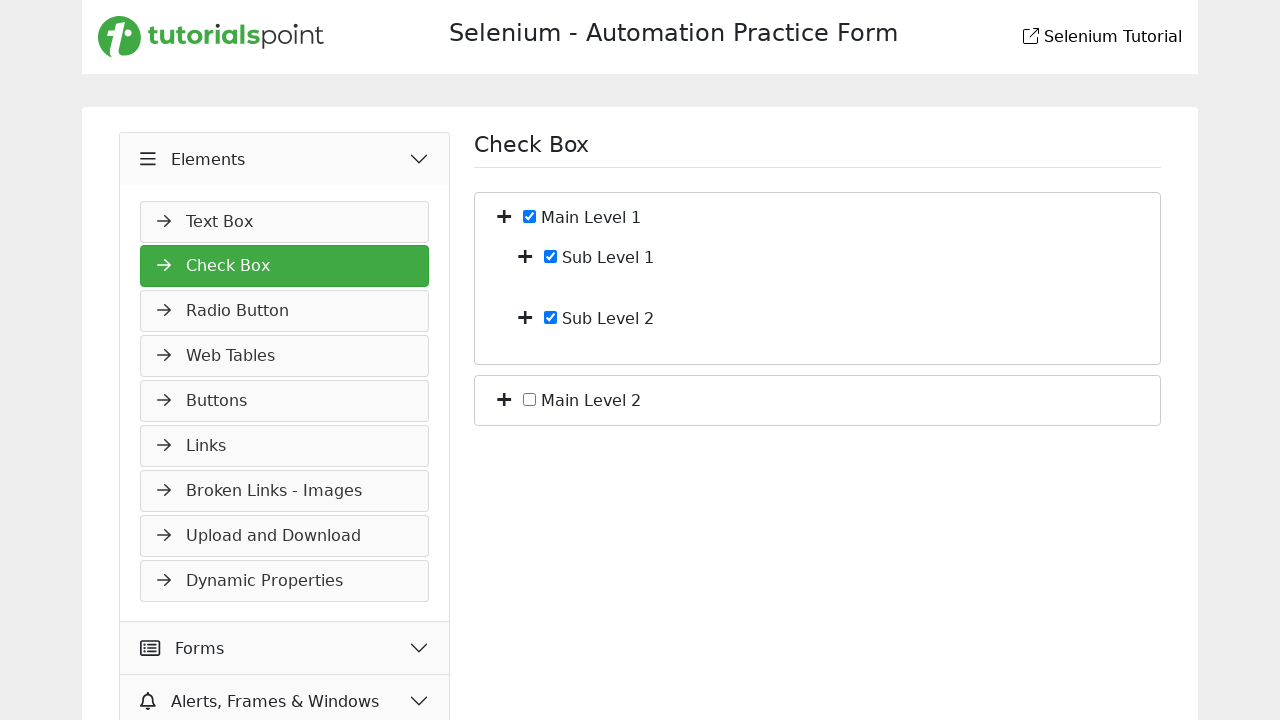

Checked nested checkbox //input[@id='c_io_2'] on //input[@id='c_io_2']
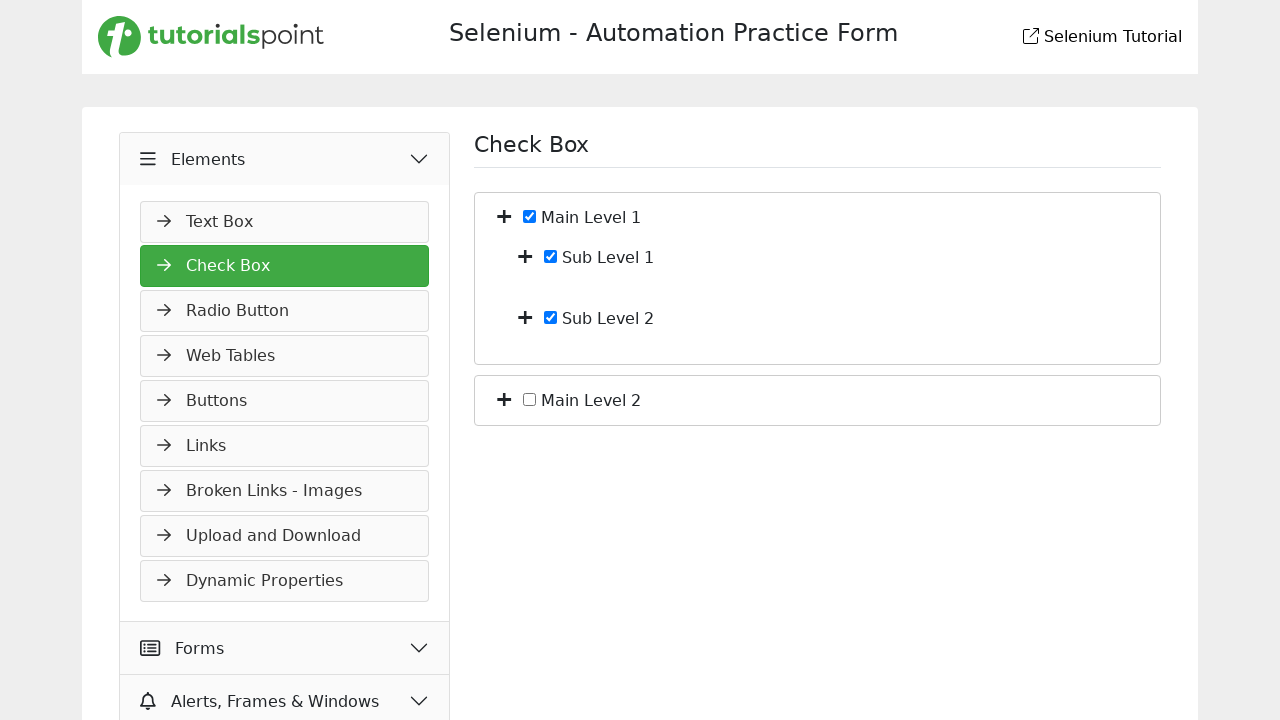

Checked nested checkbox //input[@id='c_io_3'] on //input[@id='c_io_3']
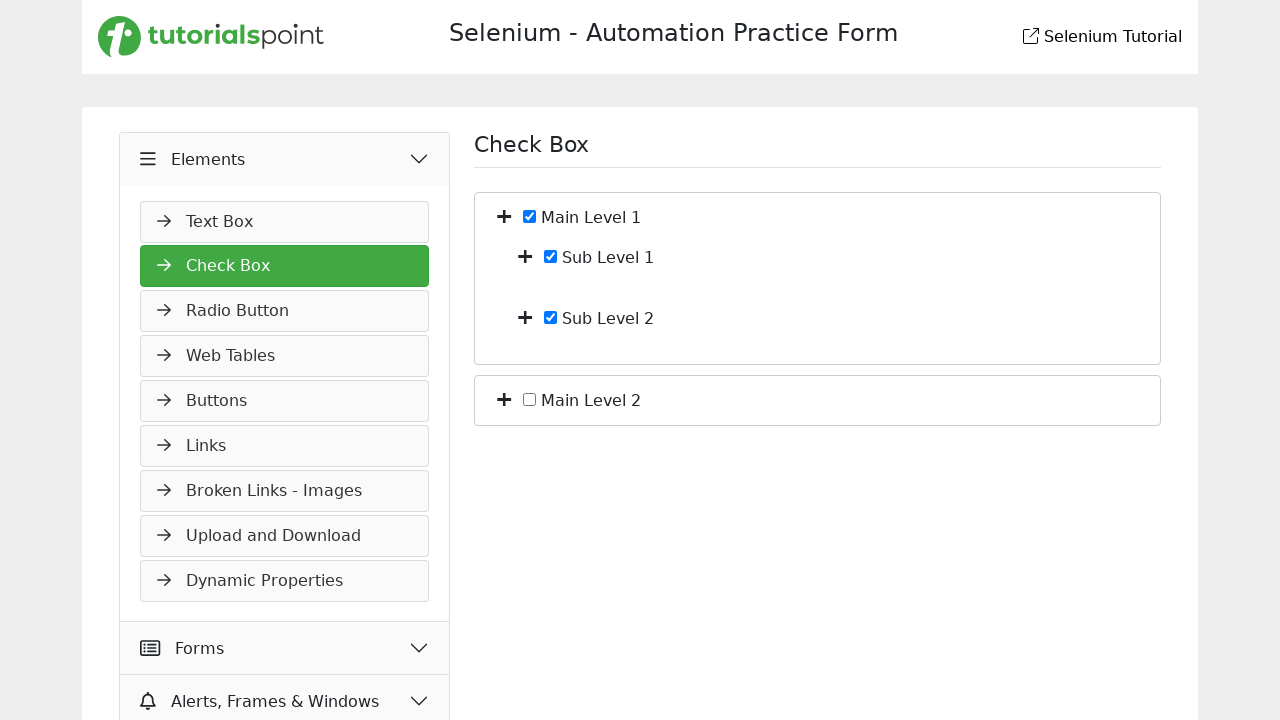

Checked nested checkbox //input[@id='c_io_4'] on //input[@id='c_io_4']
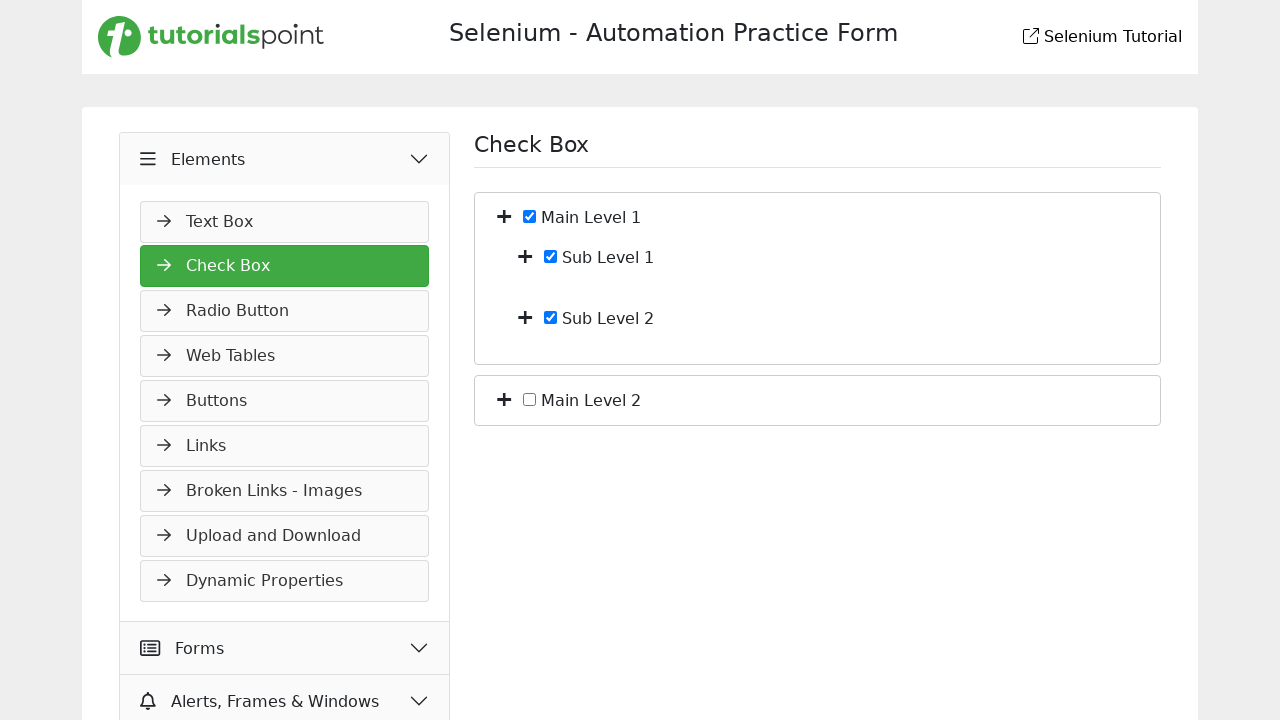

Checked nested checkbox //input[@id='c_bf_2'] on //input[@id='c_bf_2']
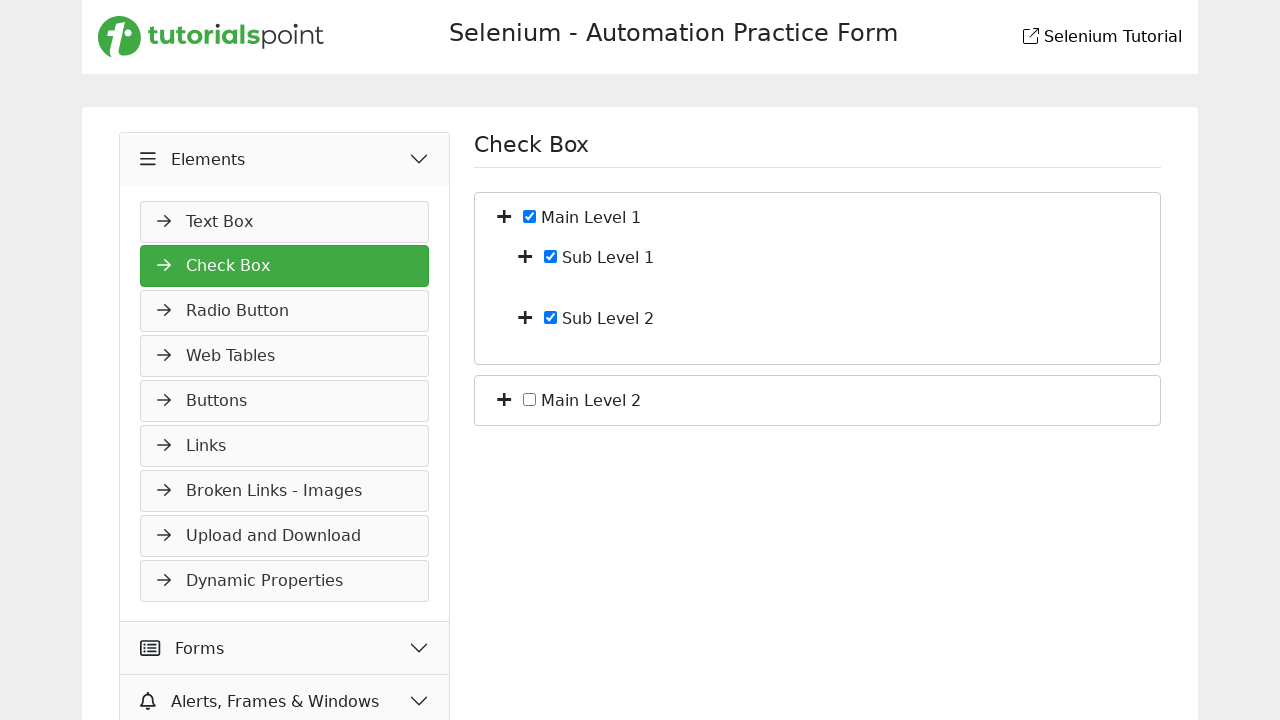

Checked nested checkbox //input[@id='c_io_5'] on //input[@id='c_io_5']
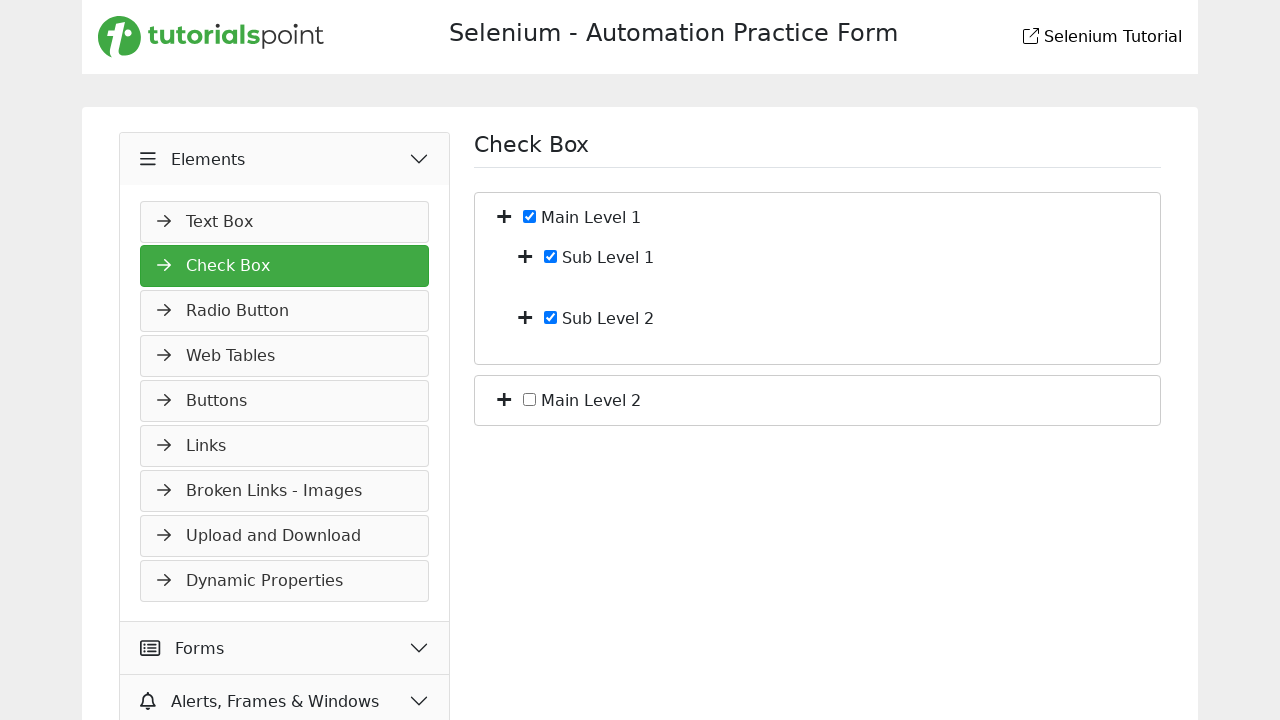

Checked nested checkbox //input[@id='c_io_6'] on //input[@id='c_io_6']
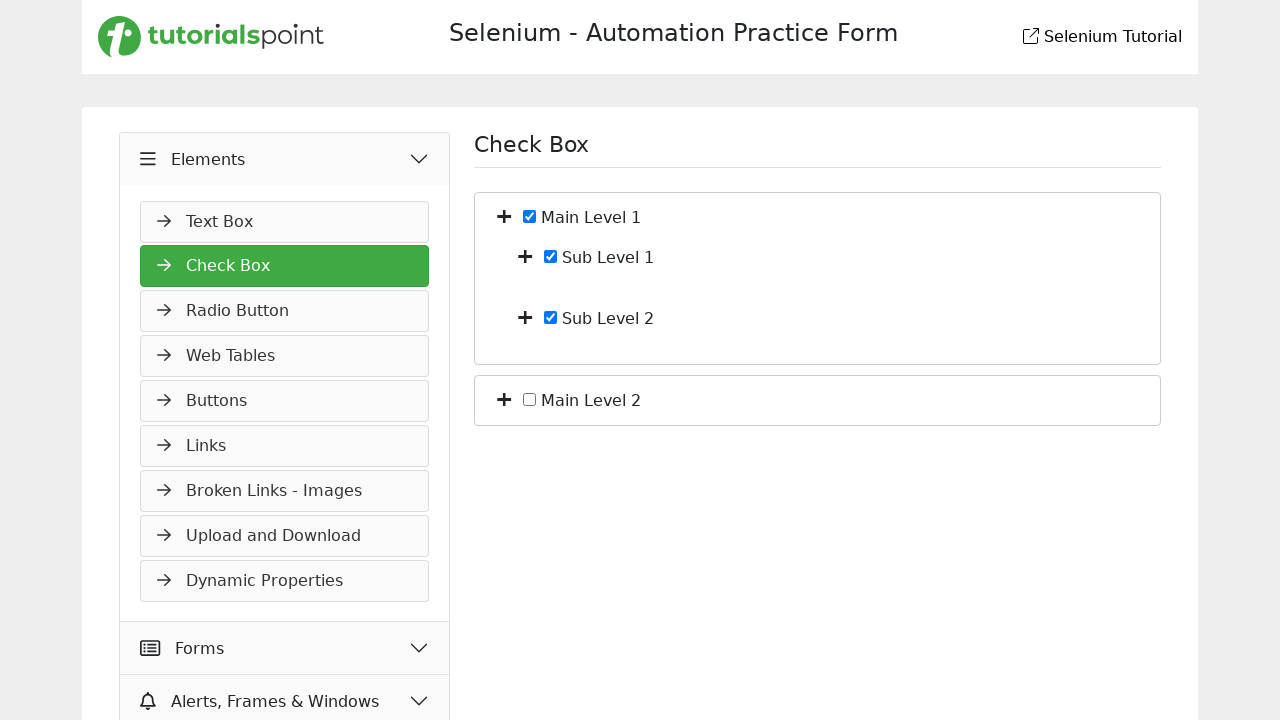

Checked nested checkbox //input[@id='c_io_7'] on //input[@id='c_io_7']
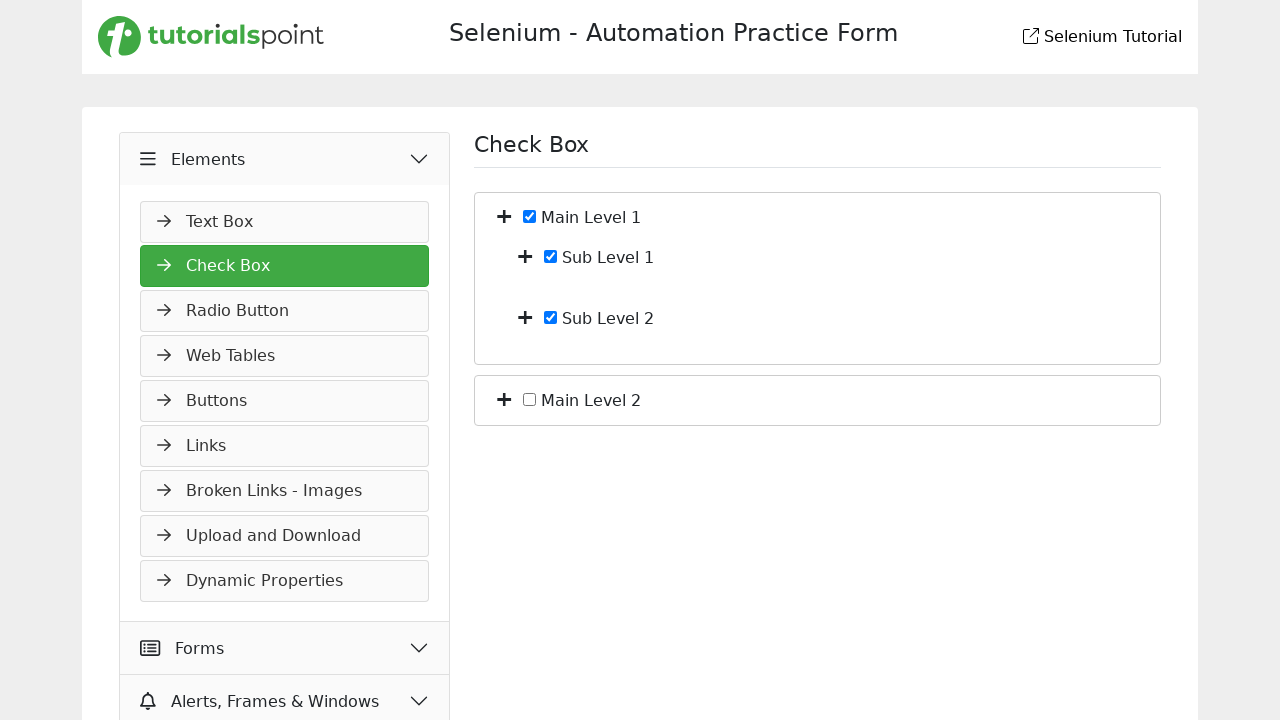

Checked nested checkbox //input[@id='c_io_8'] on //input[@id='c_io_8']
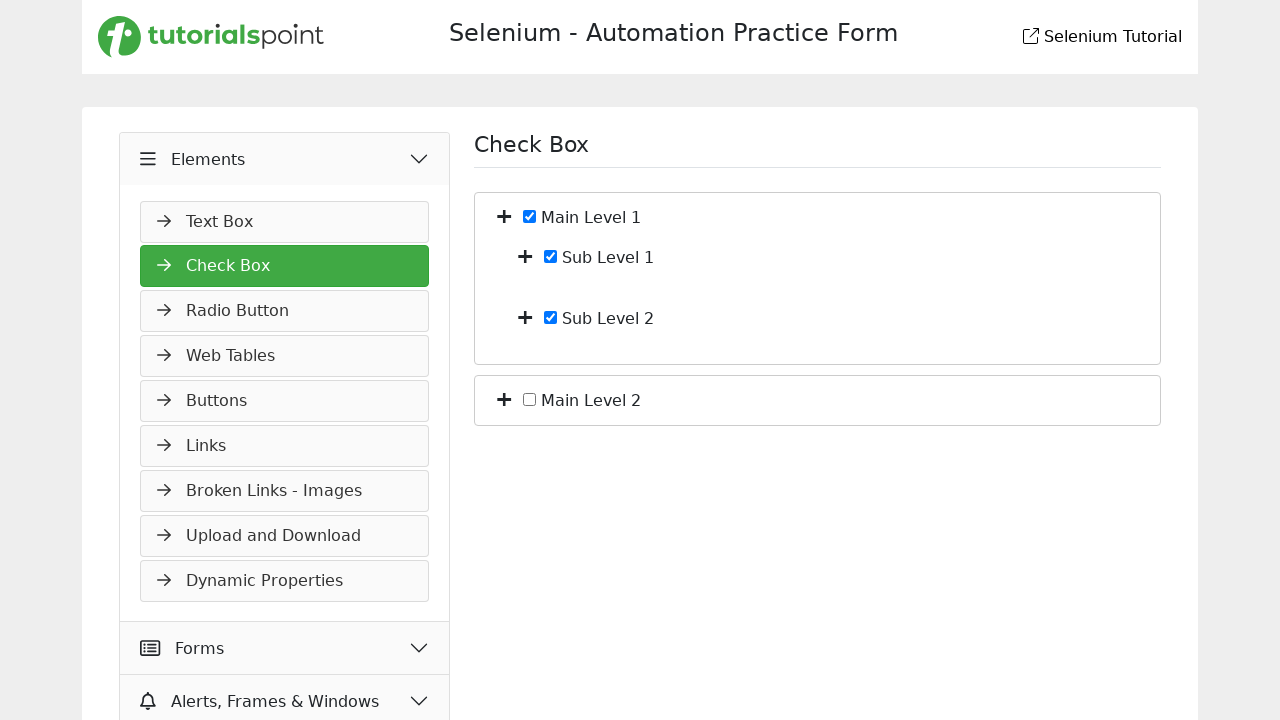

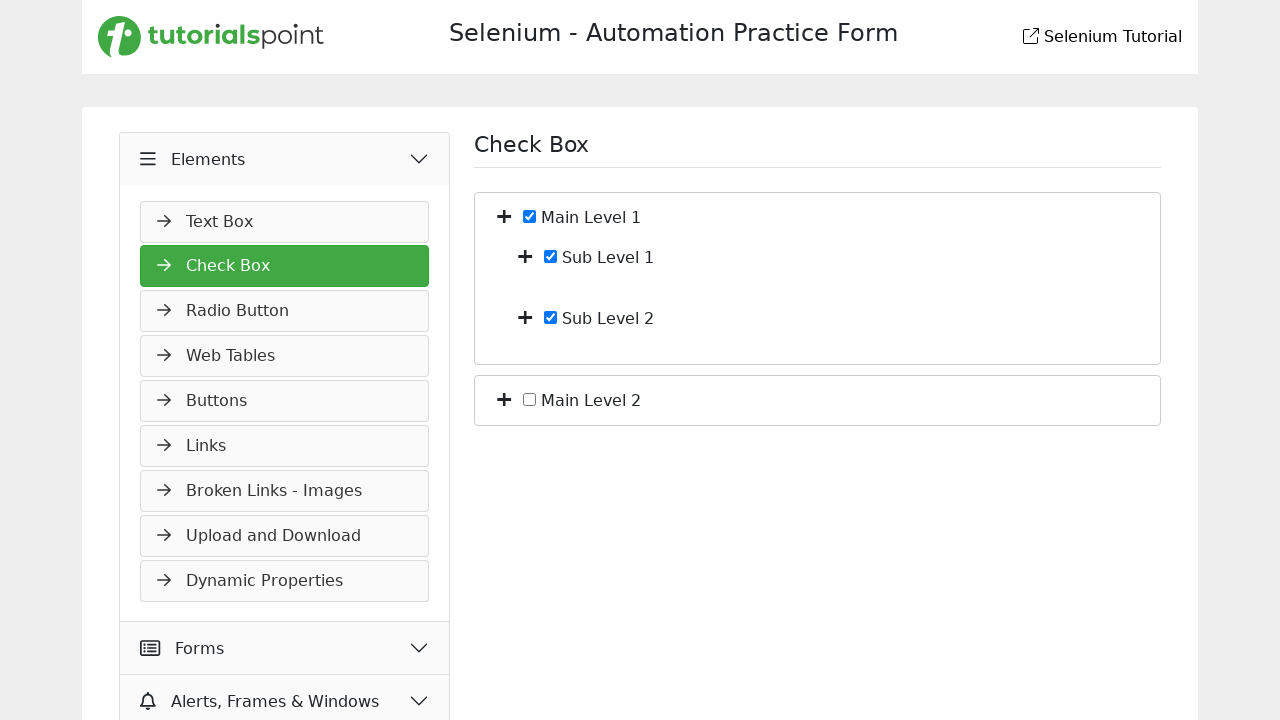